Tests a derivative calculator by entering a mathematical expression (ln(x/2)), submitting it, clicking the "Show Steps" button to reveal calculation steps, and scrolling down to view the results.

Starting URL: https://www.derivative-calculator.net/

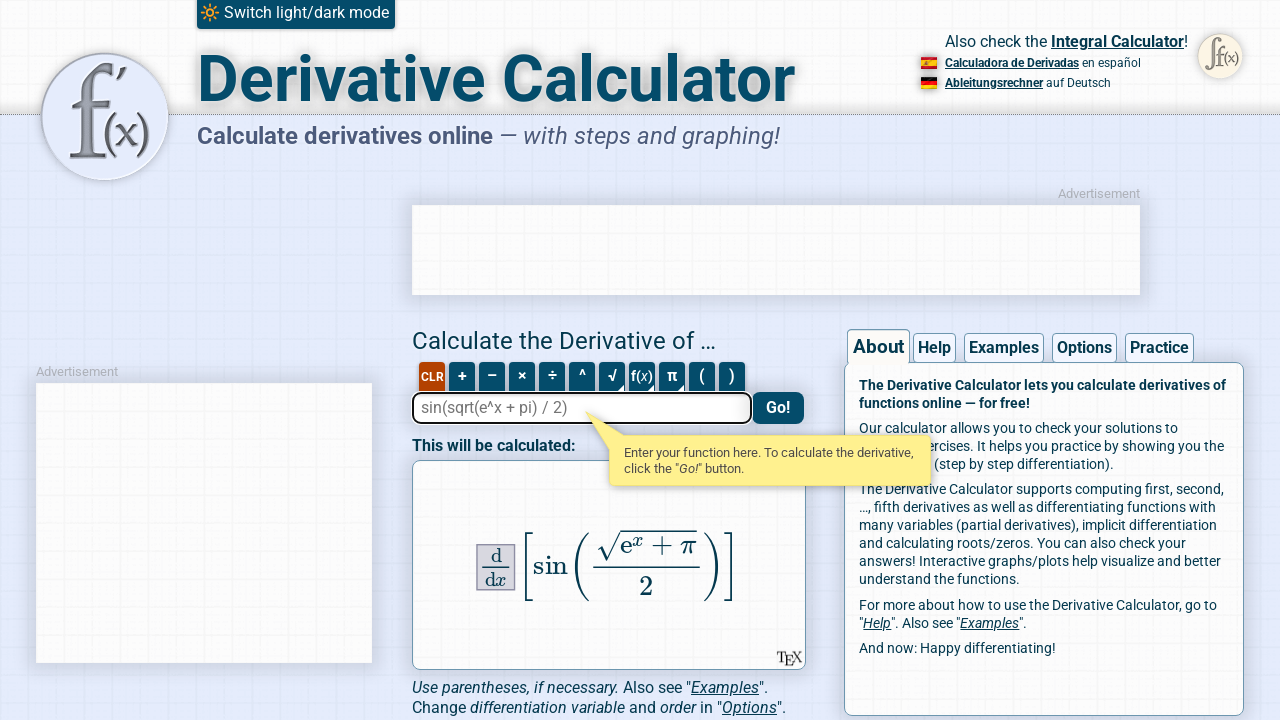

Filled expression field with 'ln(x/2)' on #expression
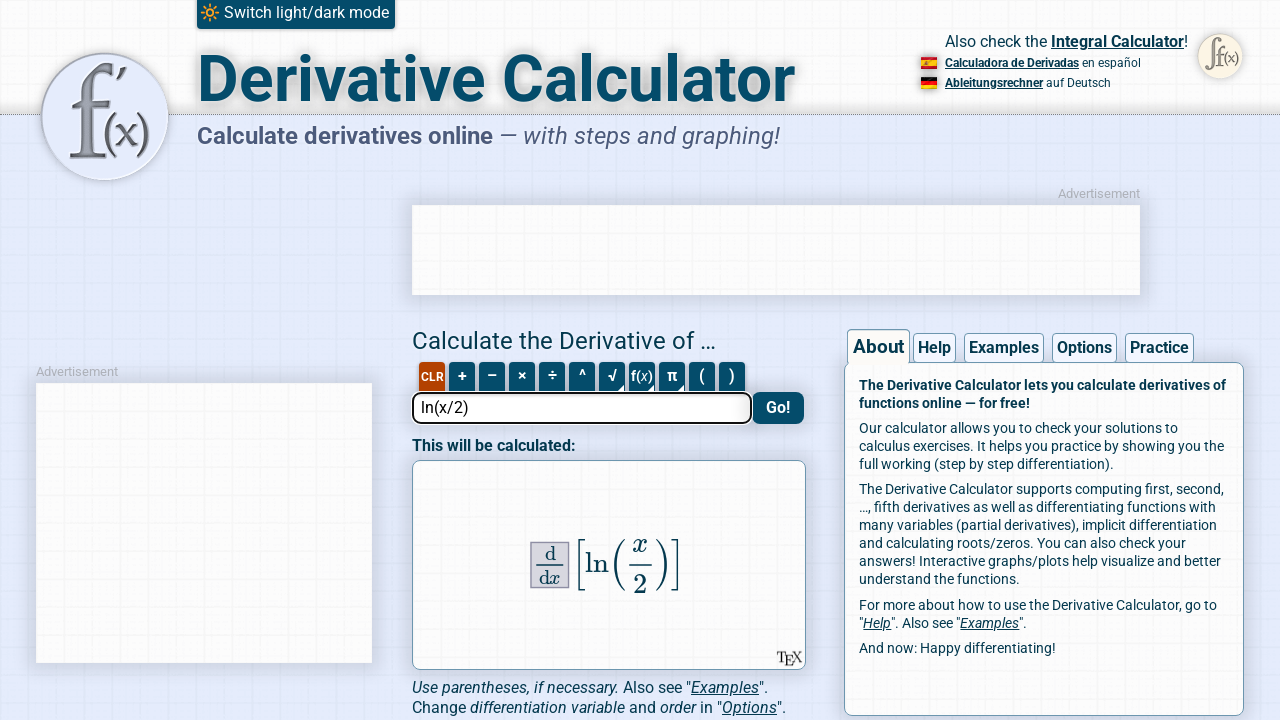

Pressed Enter to submit the derivative expression on #expression
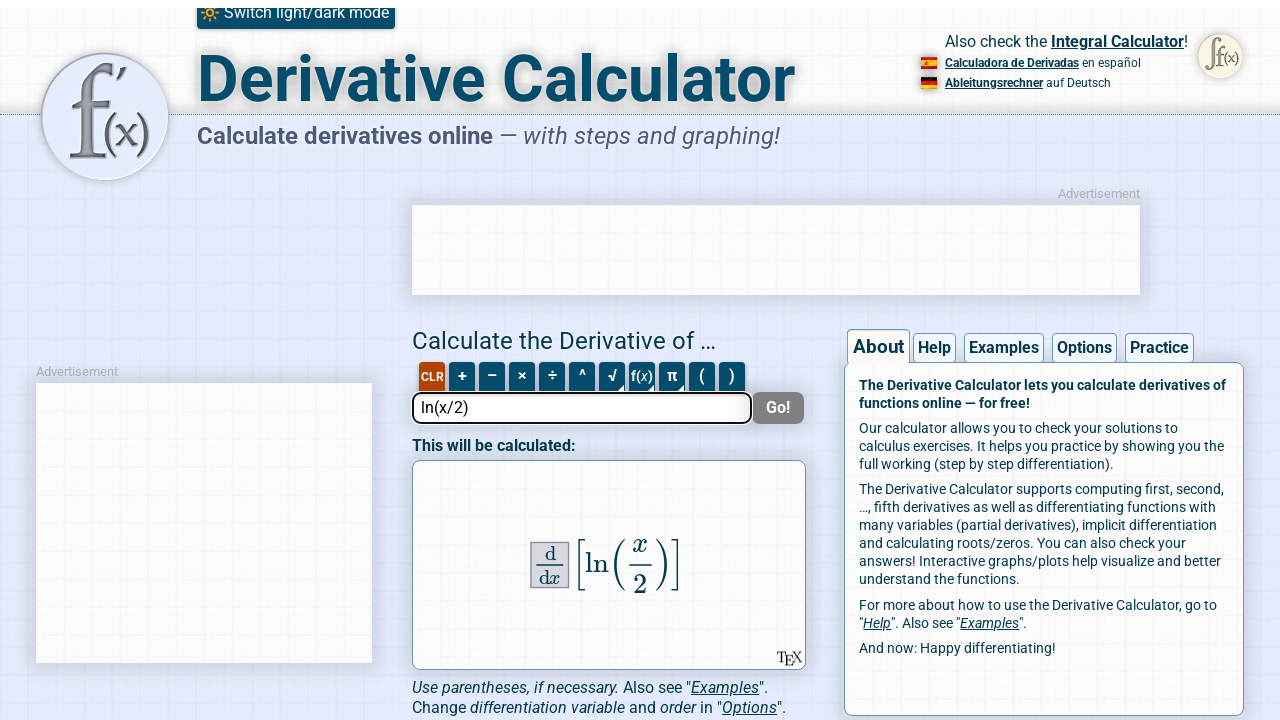

Show Steps button became visible
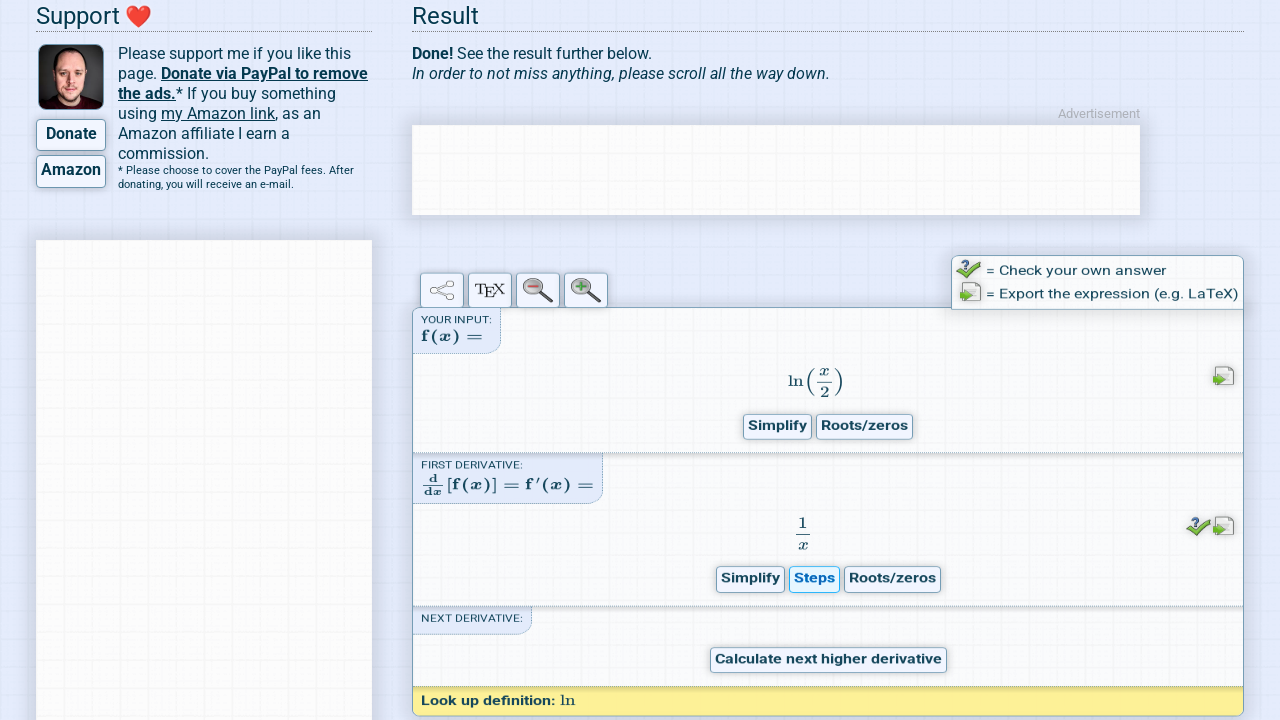

Clicked Show Steps button to reveal calculation steps at (814, 659) on .show-steps-button
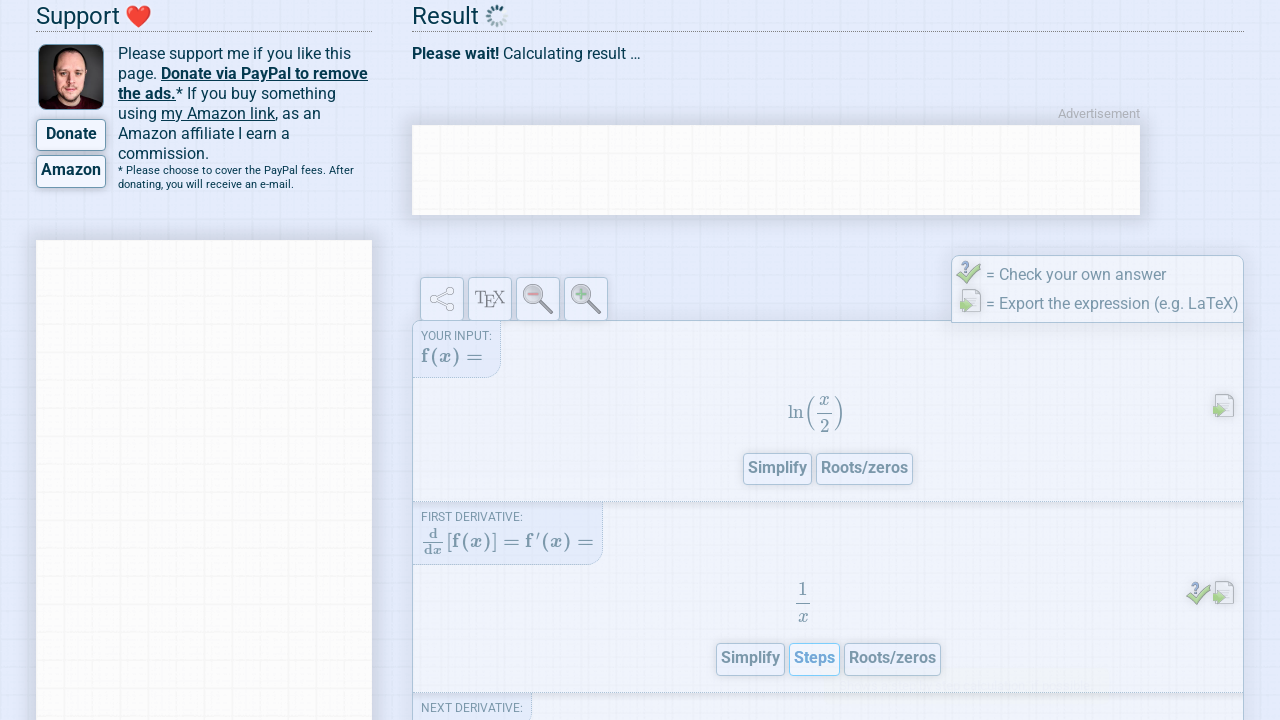

Calculation content appeared
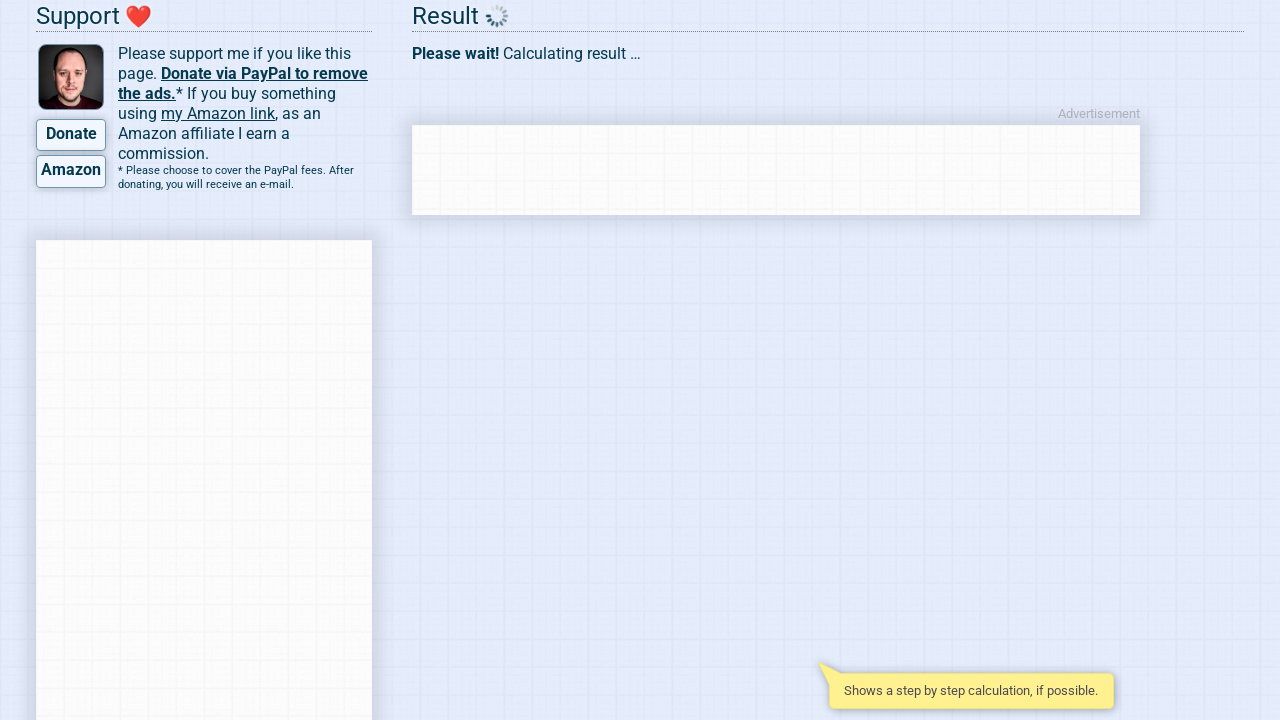

Pressed ArrowDown to scroll through calculation steps (1/7)
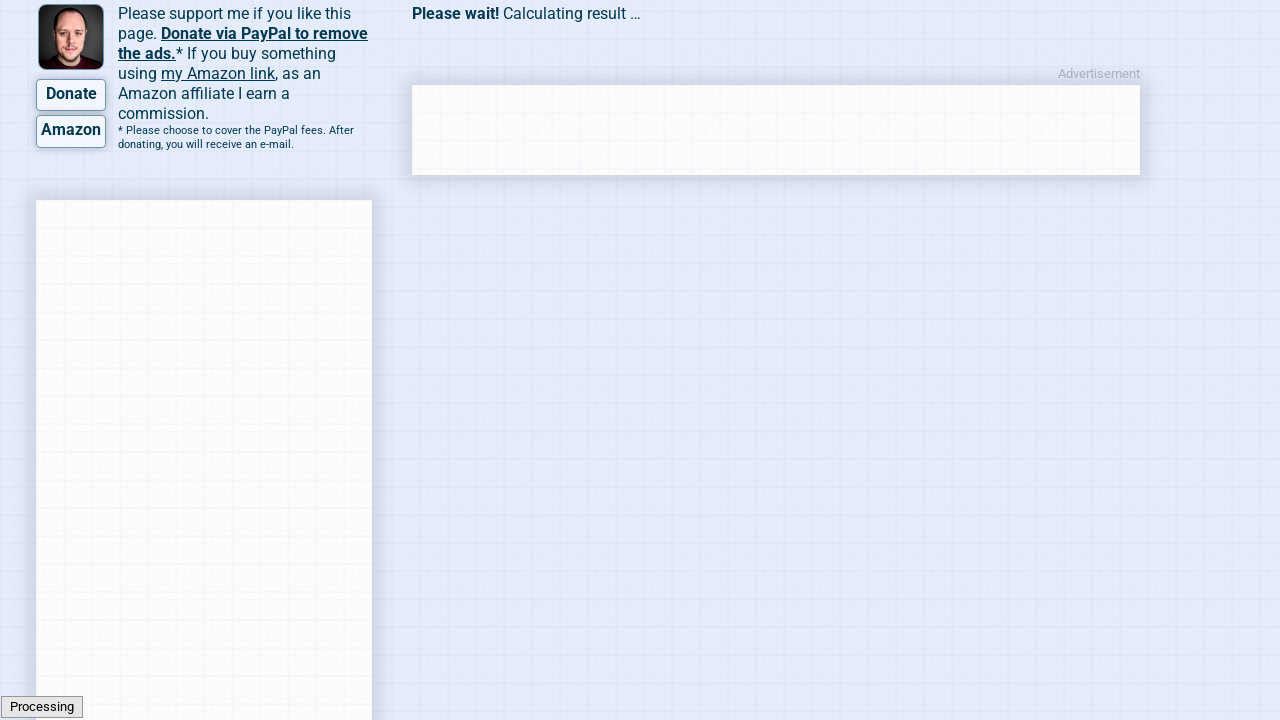

Pressed ArrowDown to scroll through calculation steps (2/7)
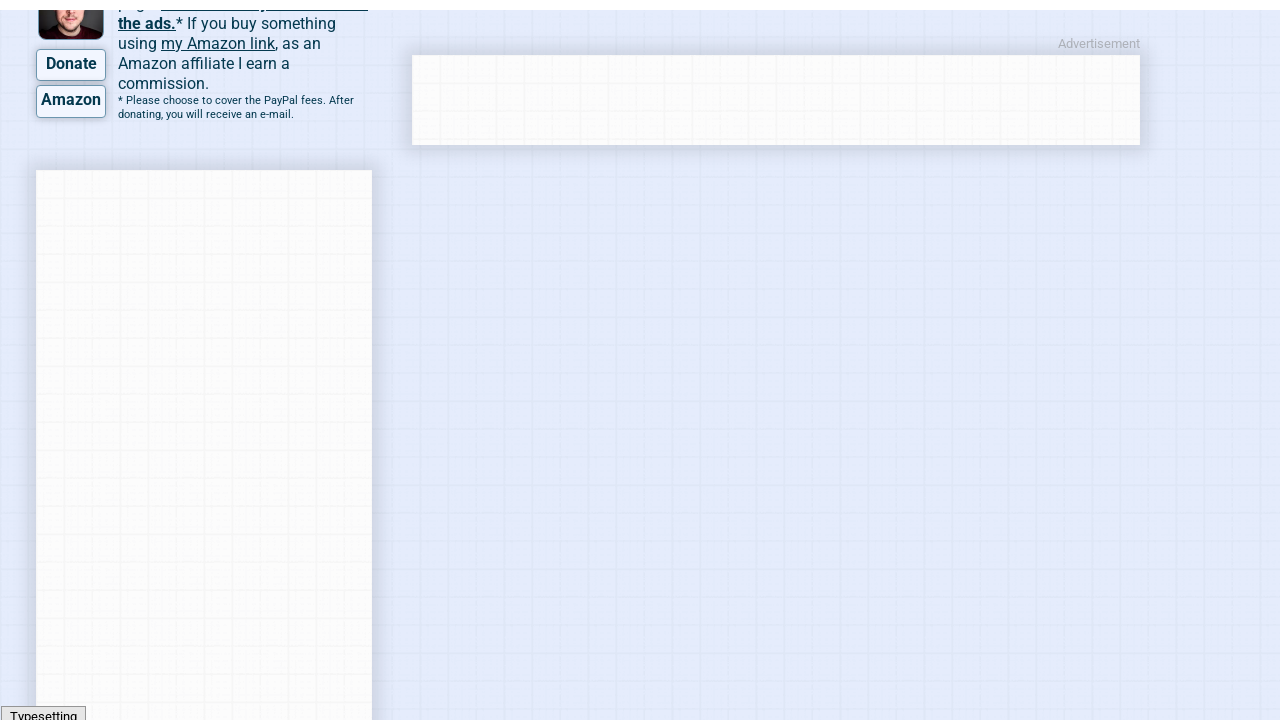

Pressed ArrowDown to scroll through calculation steps (3/7)
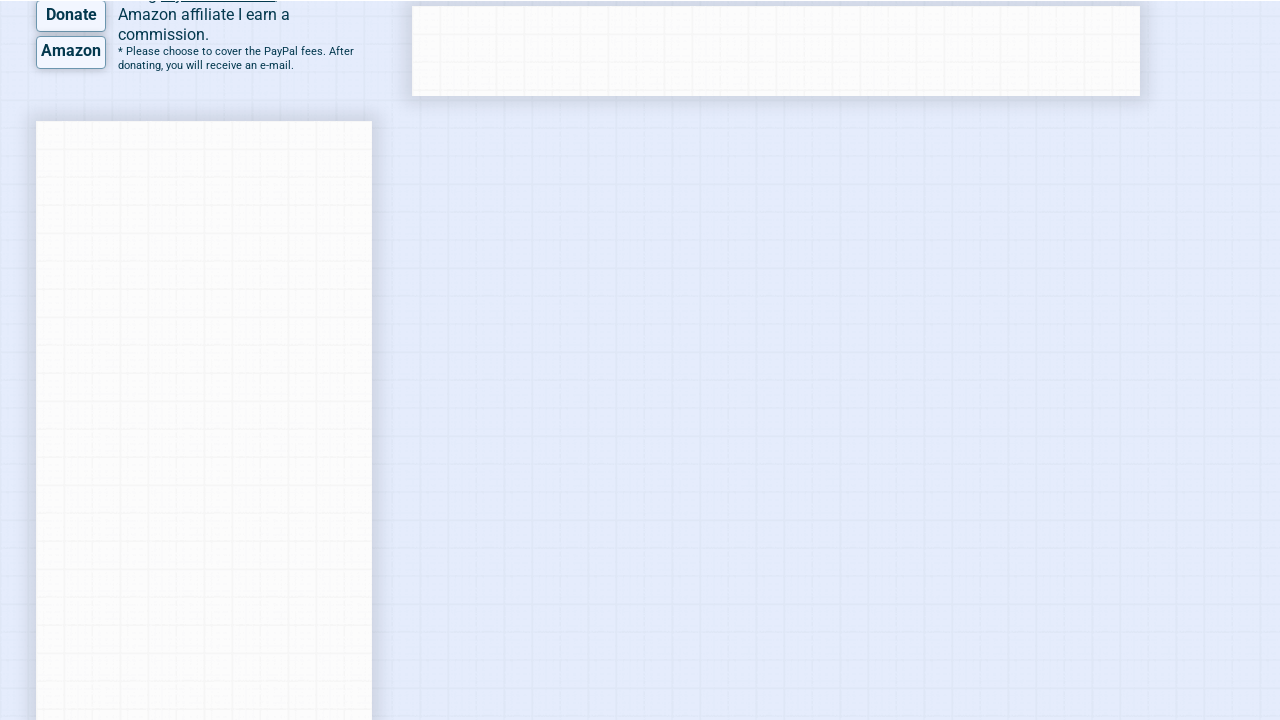

Pressed ArrowDown to scroll through calculation steps (4/7)
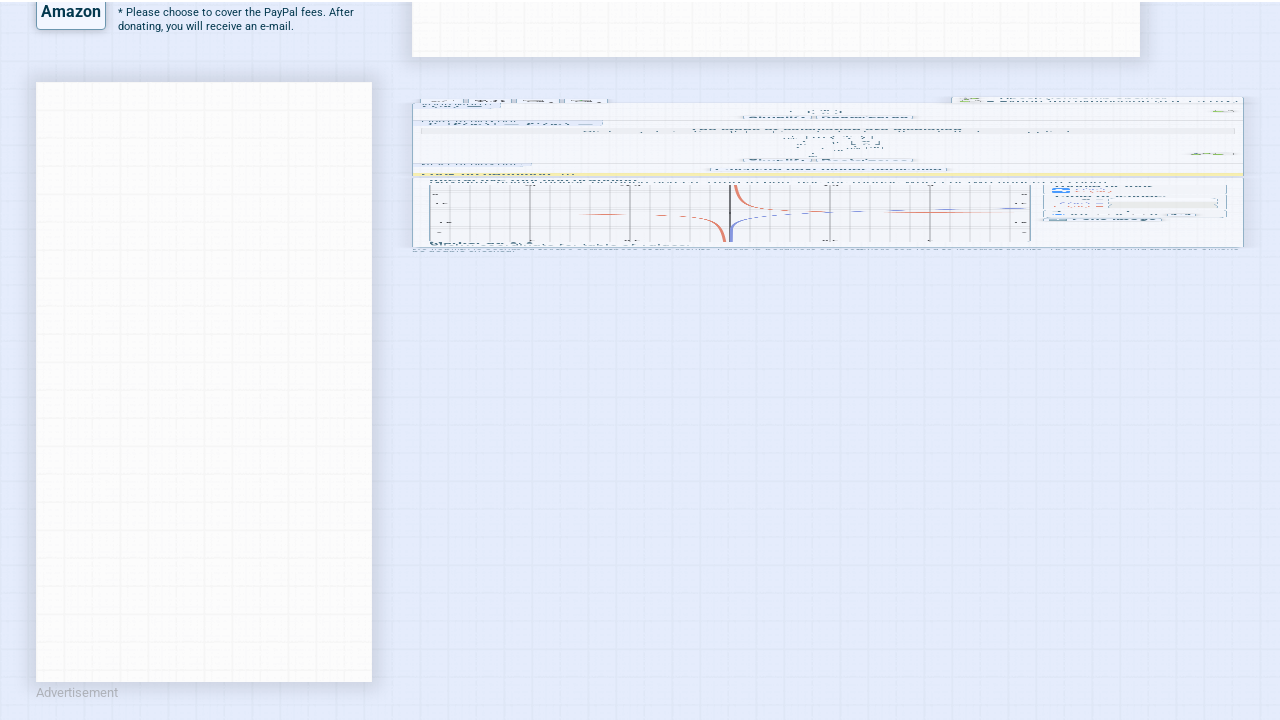

Pressed ArrowDown to scroll through calculation steps (5/7)
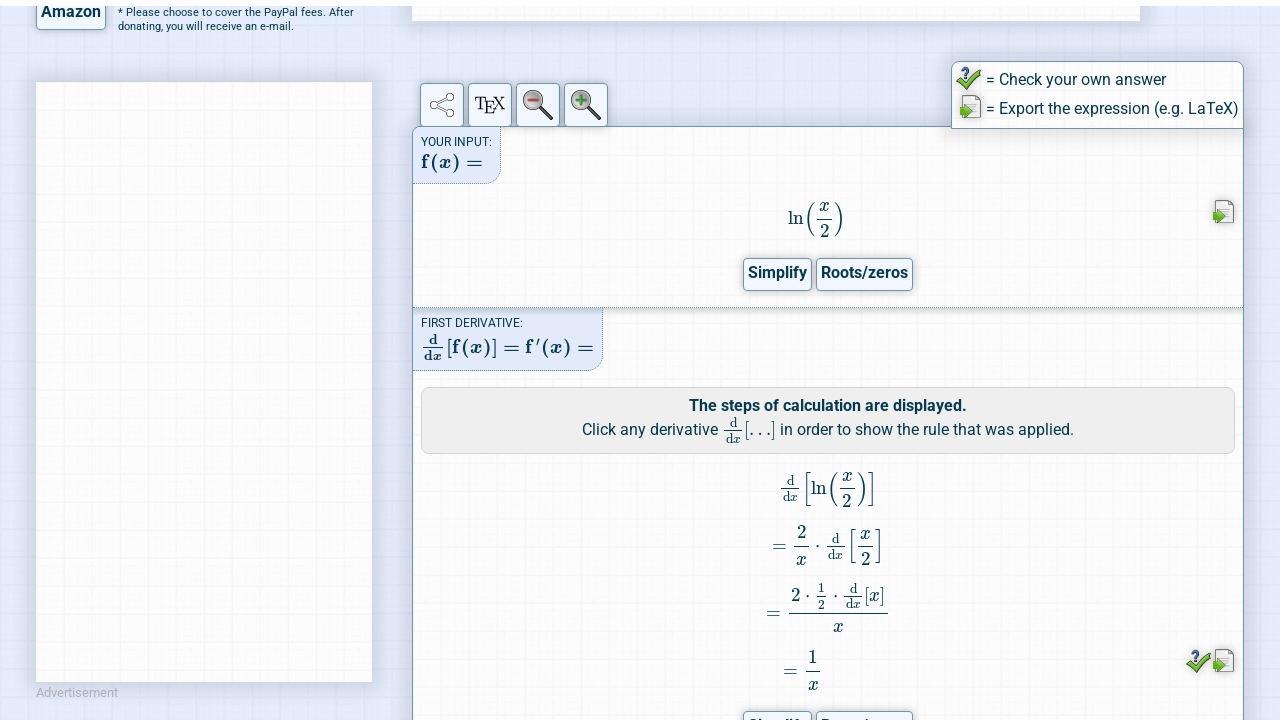

Pressed ArrowDown to scroll through calculation steps (6/7)
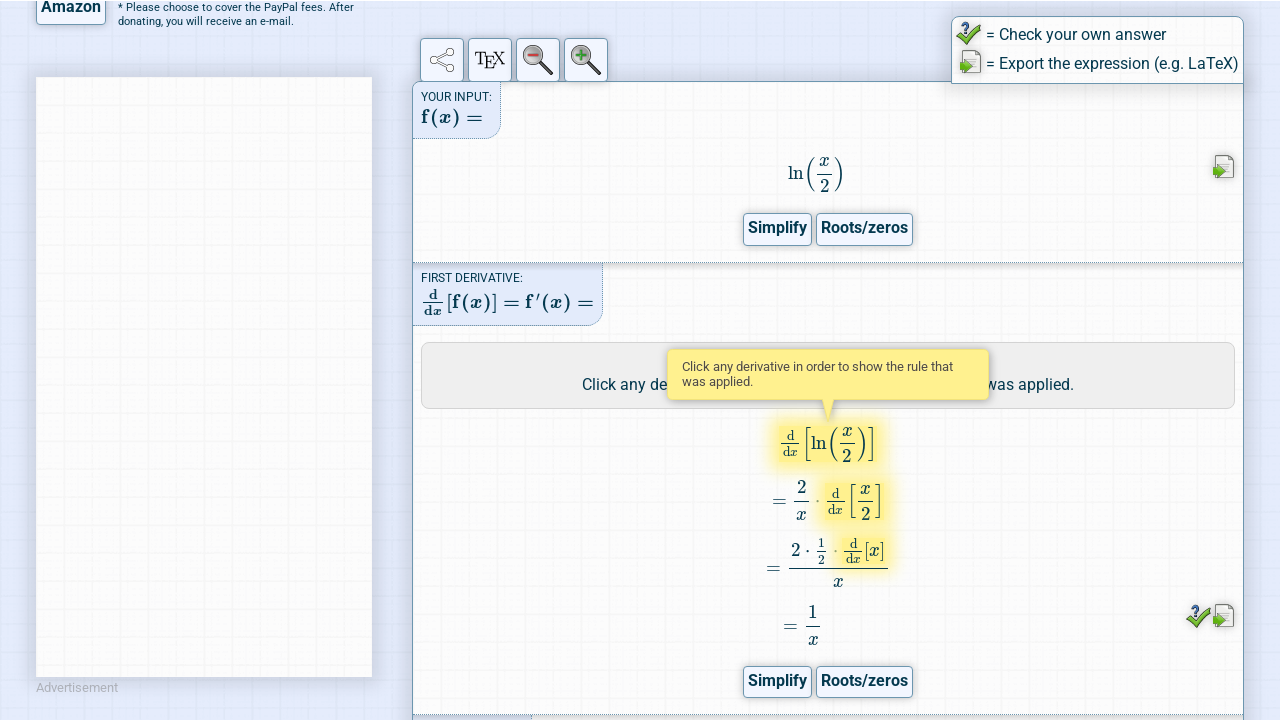

Pressed ArrowDown to scroll through calculation steps (7/7)
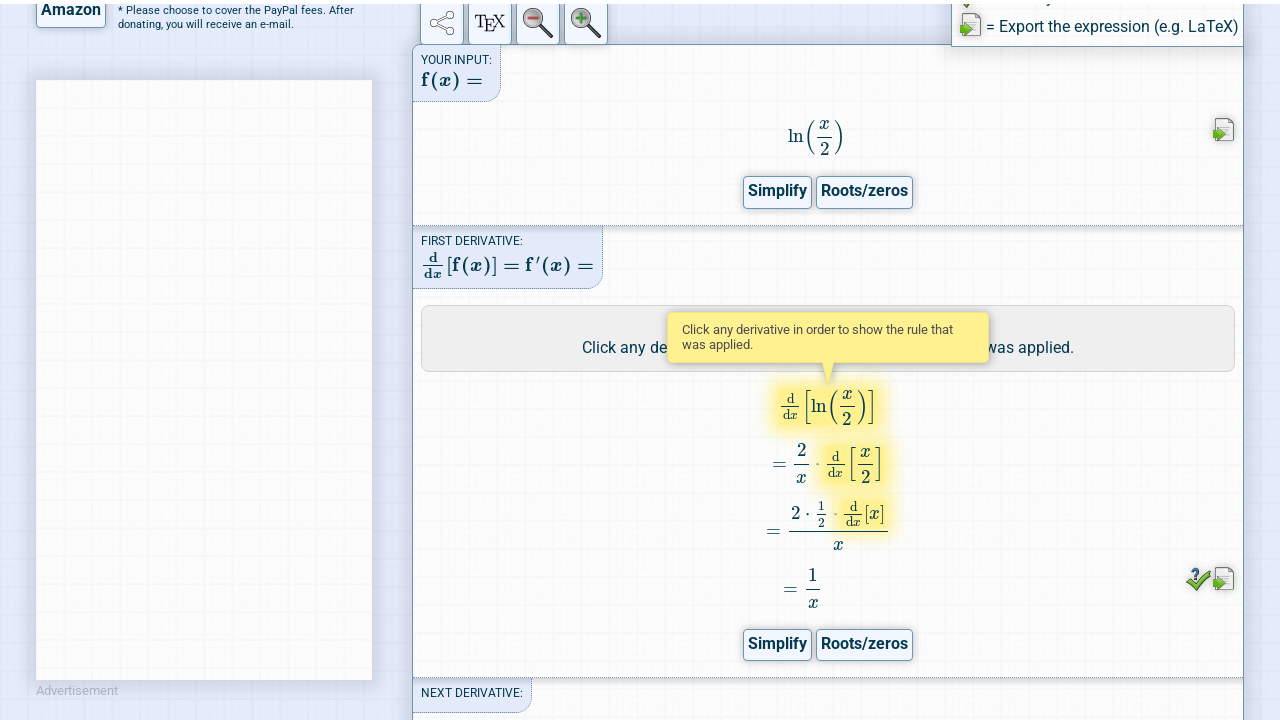

All calculation math elements loaded
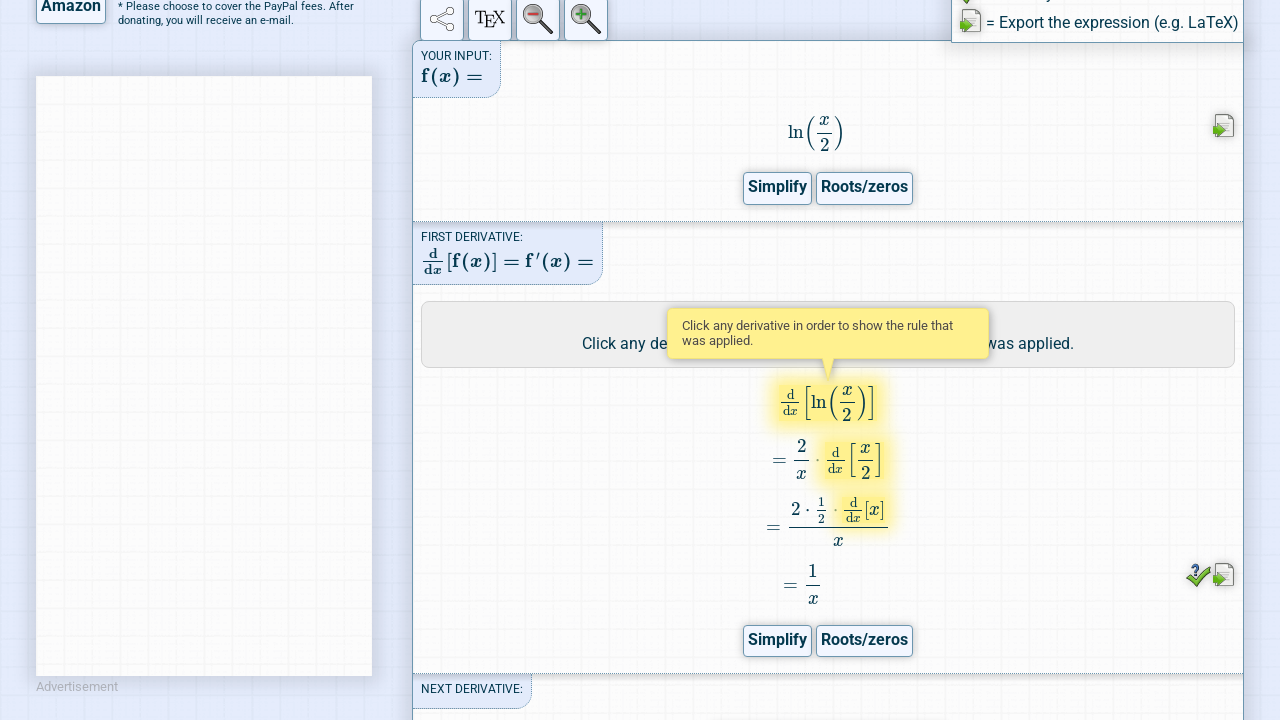

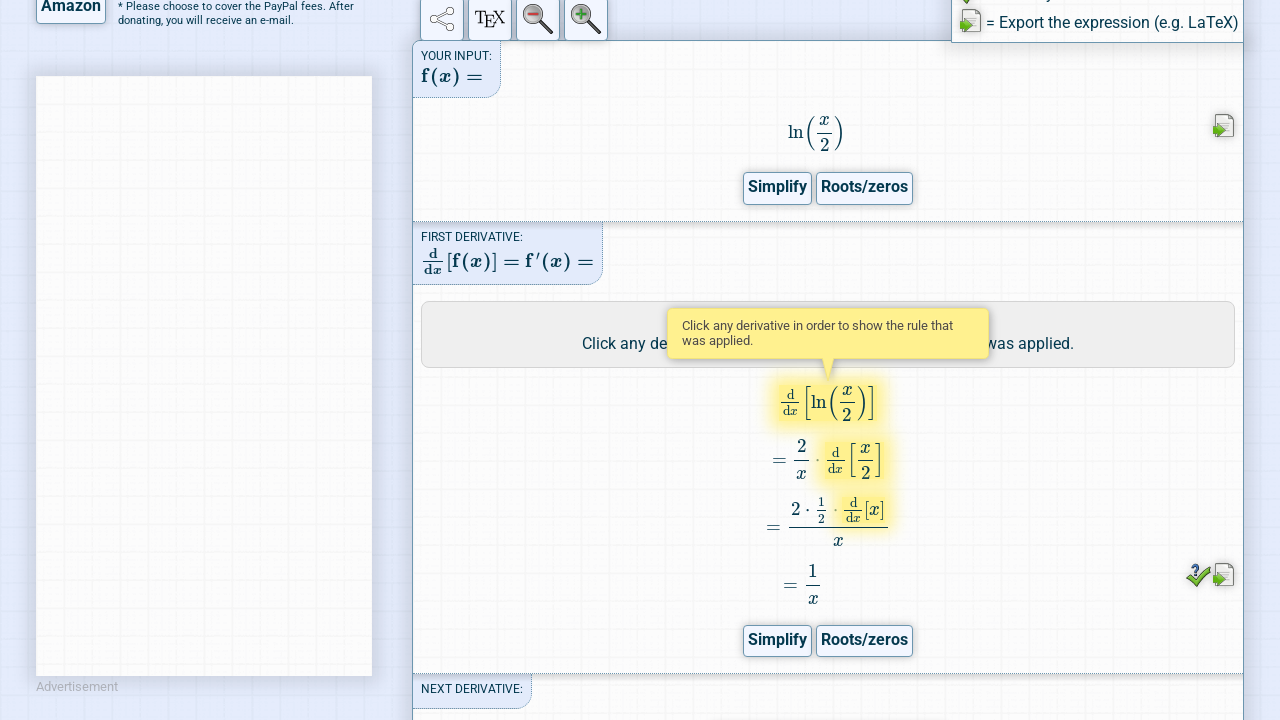